Tests three different button click types on demoqa.com: double-click, right-click (context click), and regular click, then verifies that the corresponding confirmation messages appear for each action.

Starting URL: https://demoqa.com/buttons

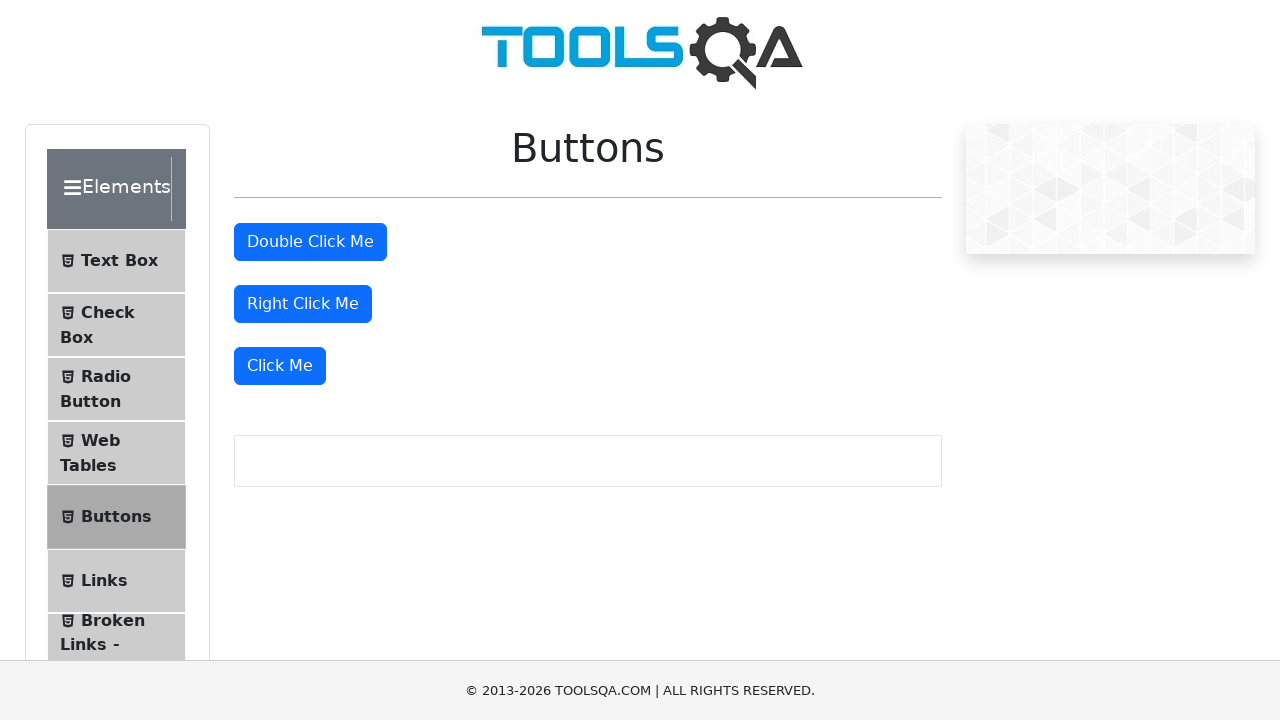

Located the 'Double Click Me' button
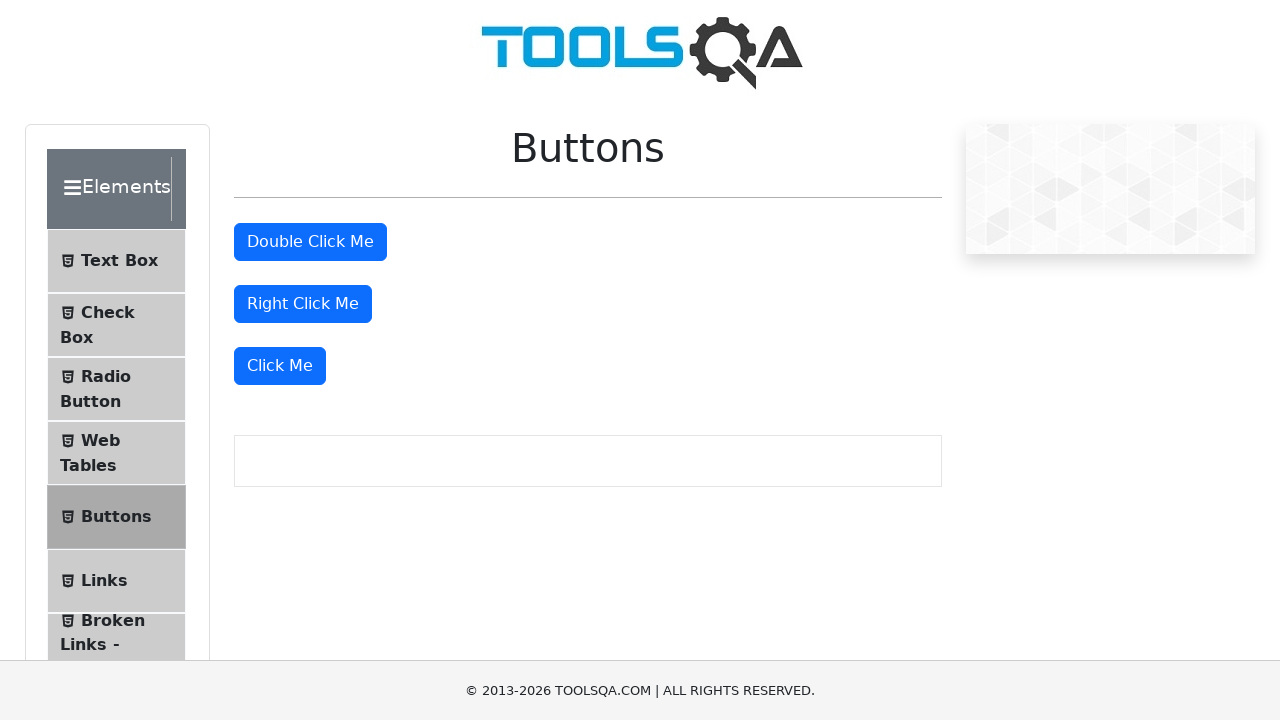

Located the 'Right Click Me' button
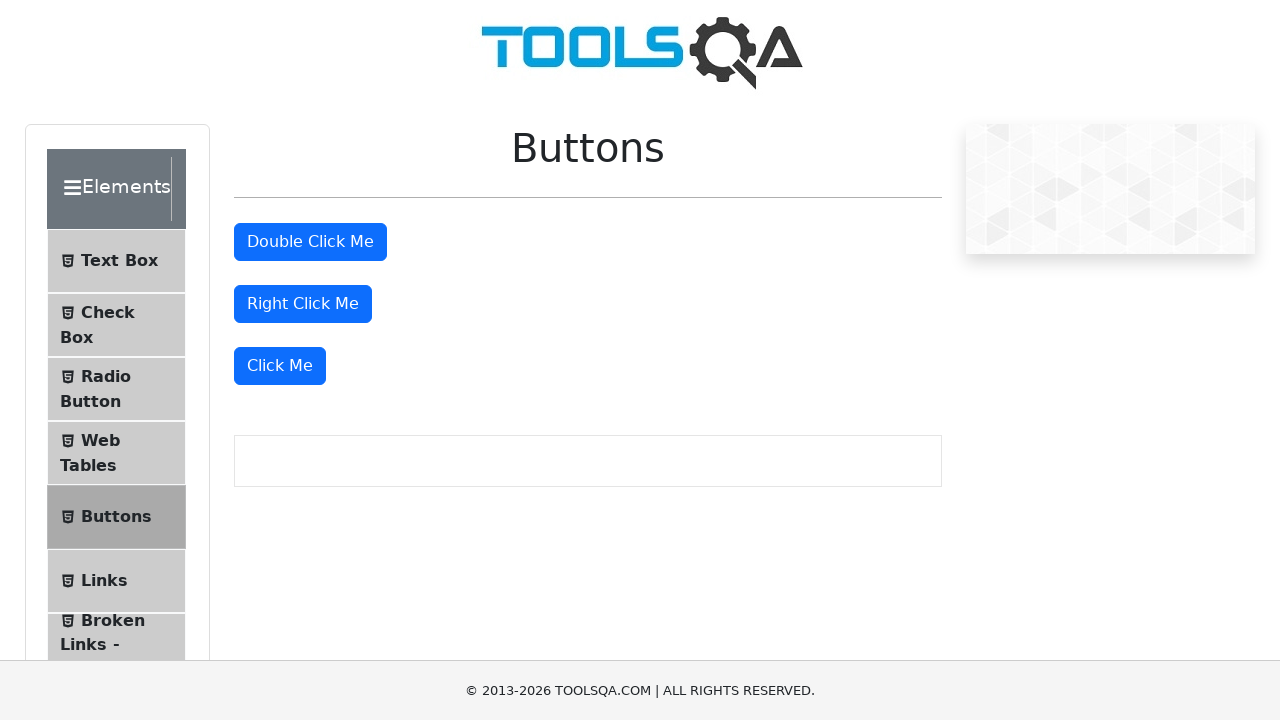

Located the 'Click Me' button
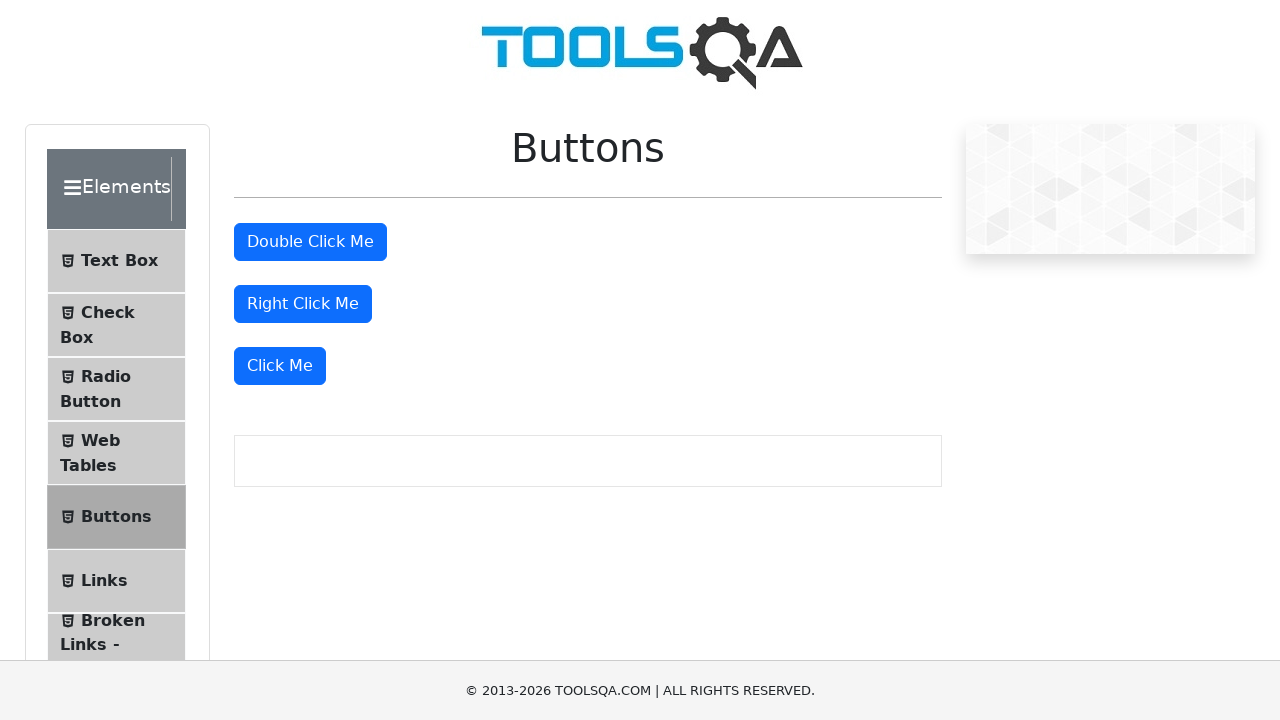

Double-clicked the 'Double Click Me' button at (310, 242) on xpath=//button[text()='Double Click Me']
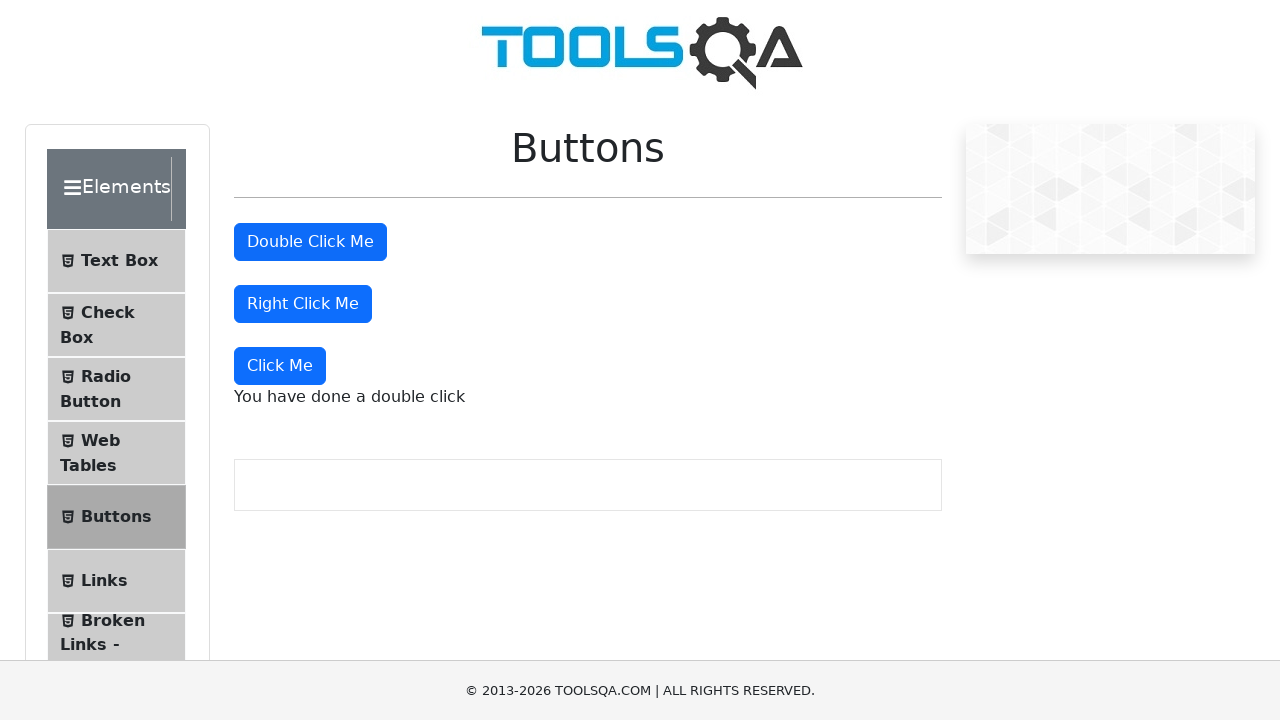

Right-clicked the 'Right Click Me' button at (303, 304) on xpath=//button[text()='Right Click Me']
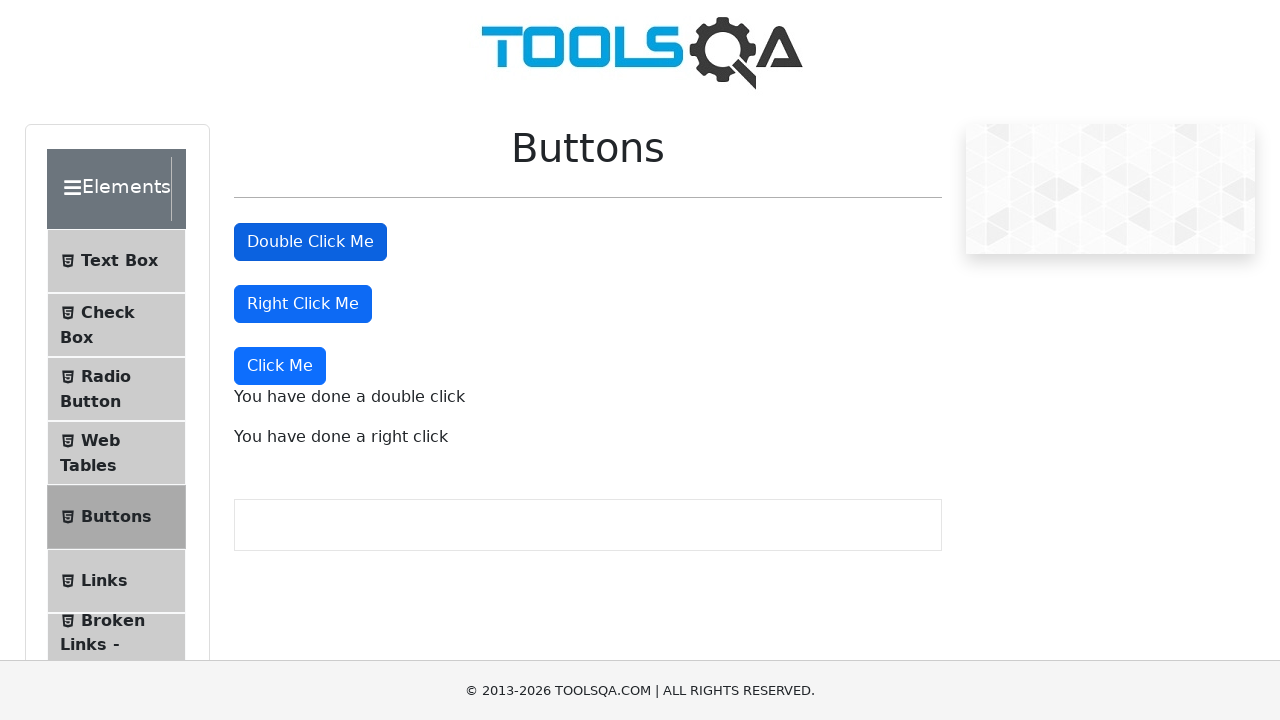

Clicked the 'Click Me' button at (280, 366) on xpath=//button[text()='Click Me']
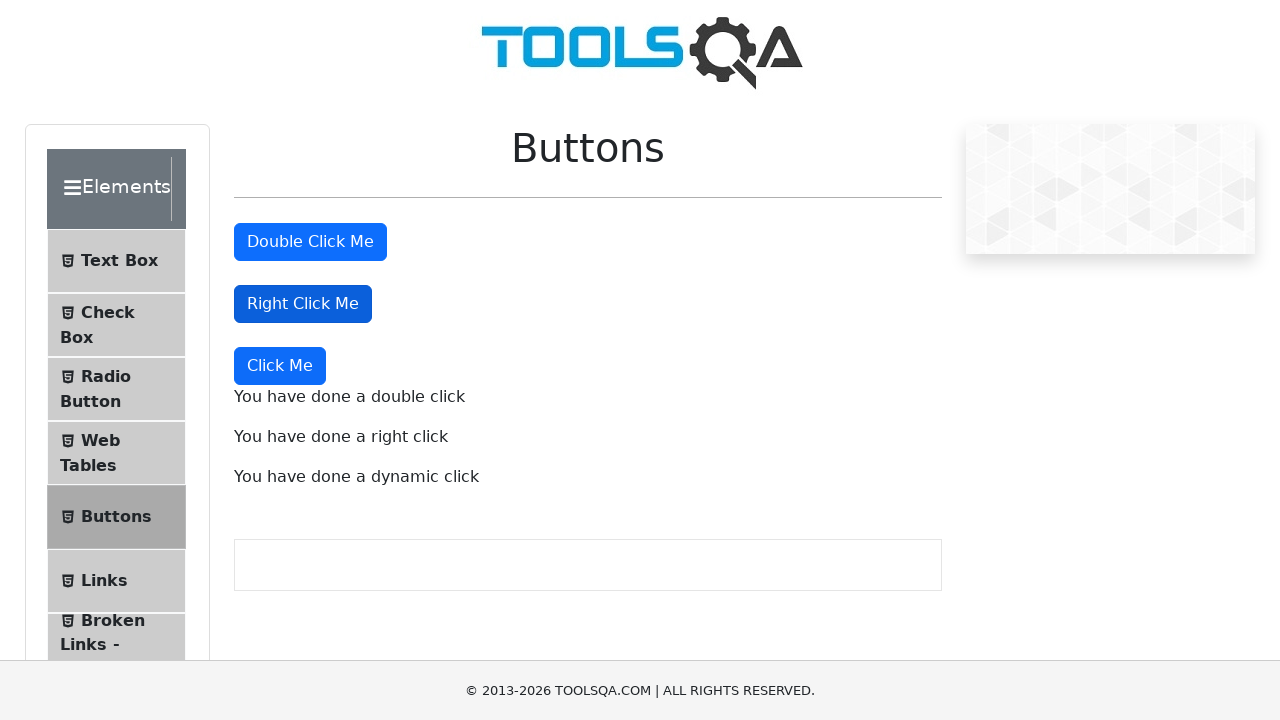

Double-click confirmation message appeared
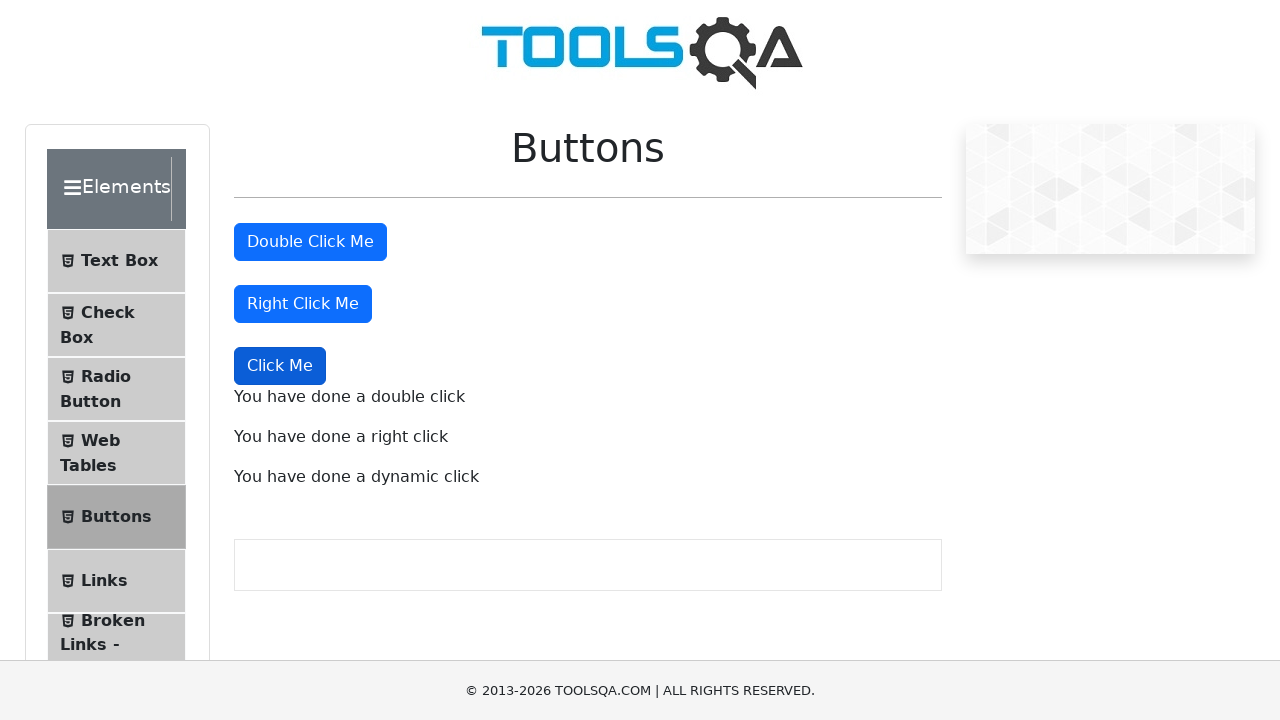

Right-click confirmation message appeared
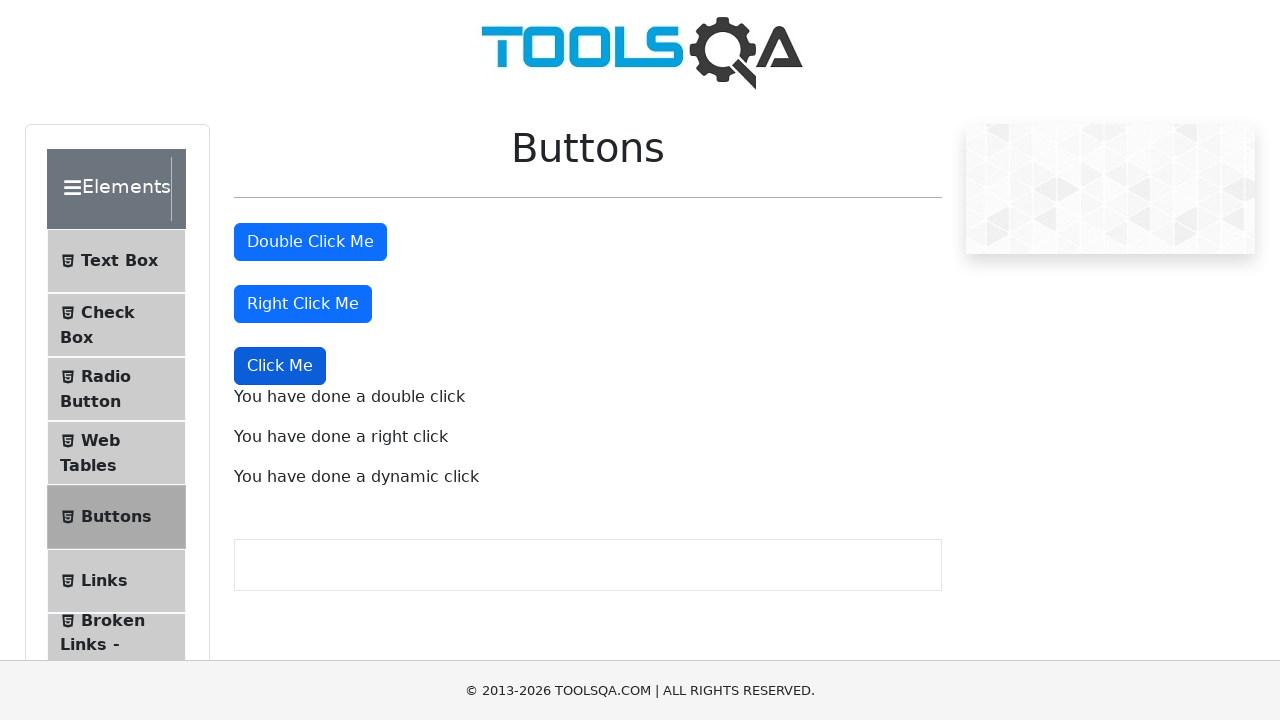

Regular click confirmation message appeared
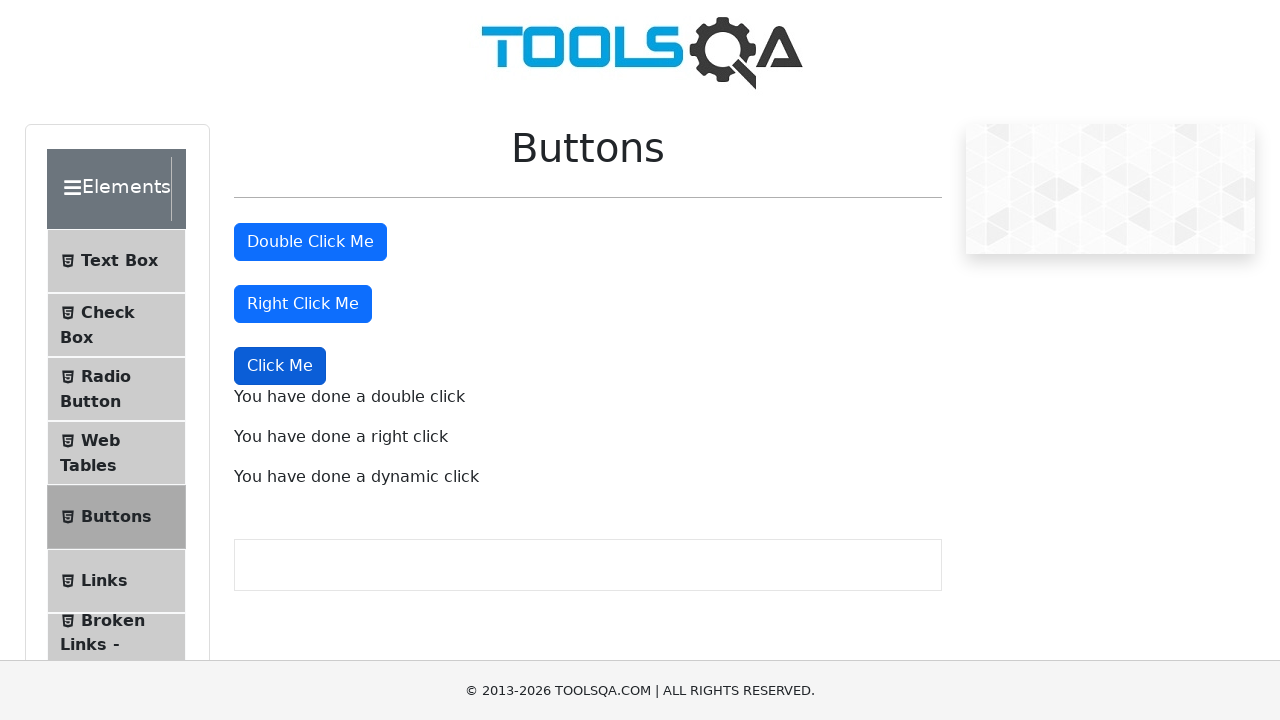

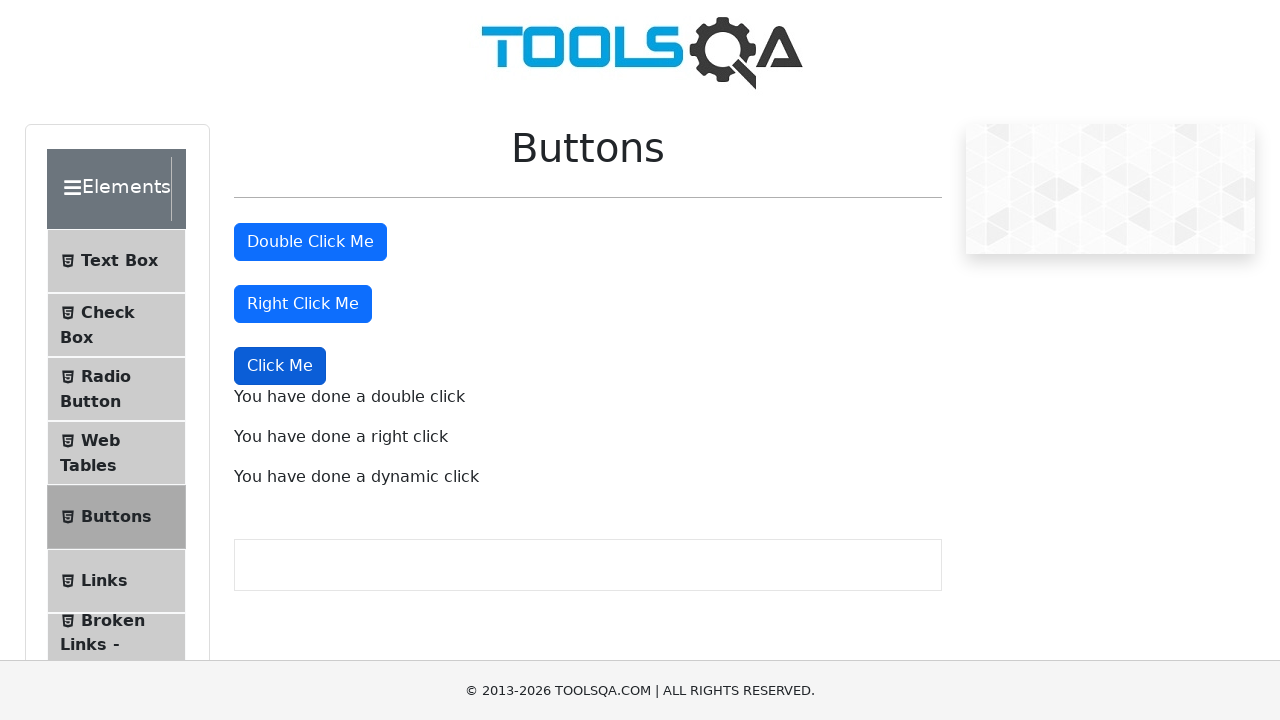